Tests checkbox manipulation functionality by setting checkboxes to specific states (first checkbox checked, second checkbox unchecked) based on their current selection status.

Starting URL: https://the-internet.herokuapp.com/checkboxes

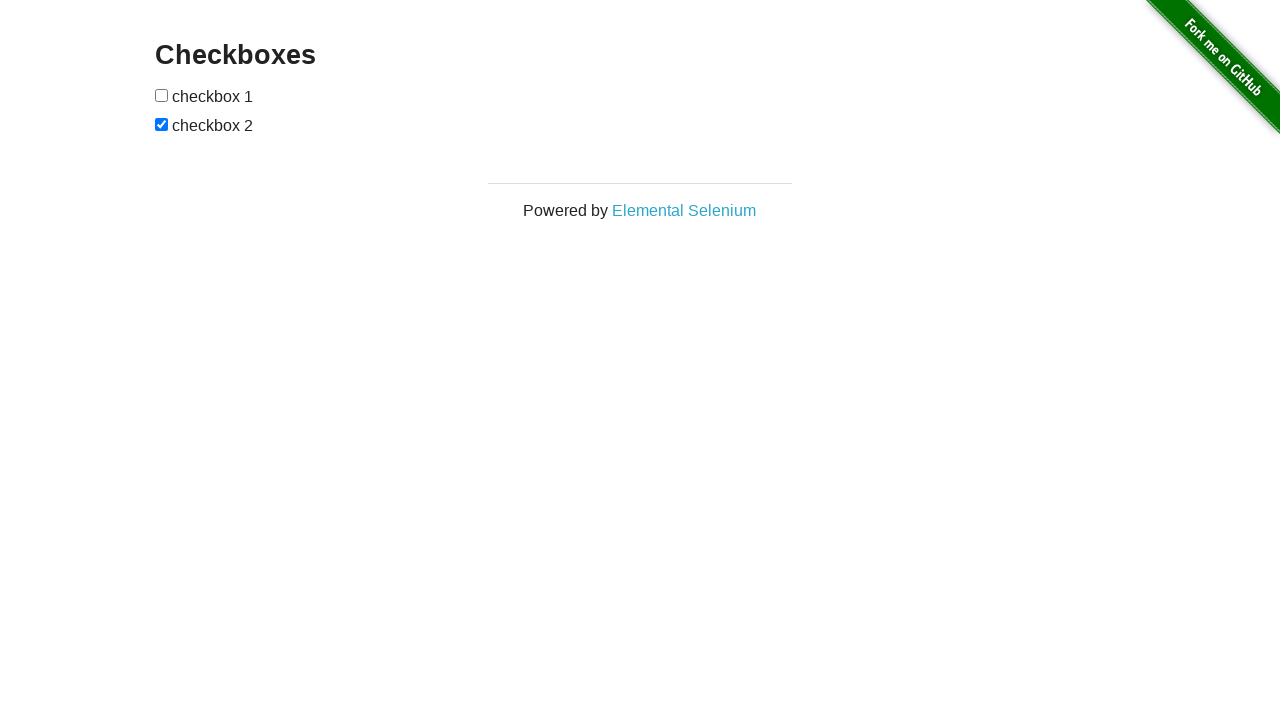

Waited for checkbox 1 to be visible
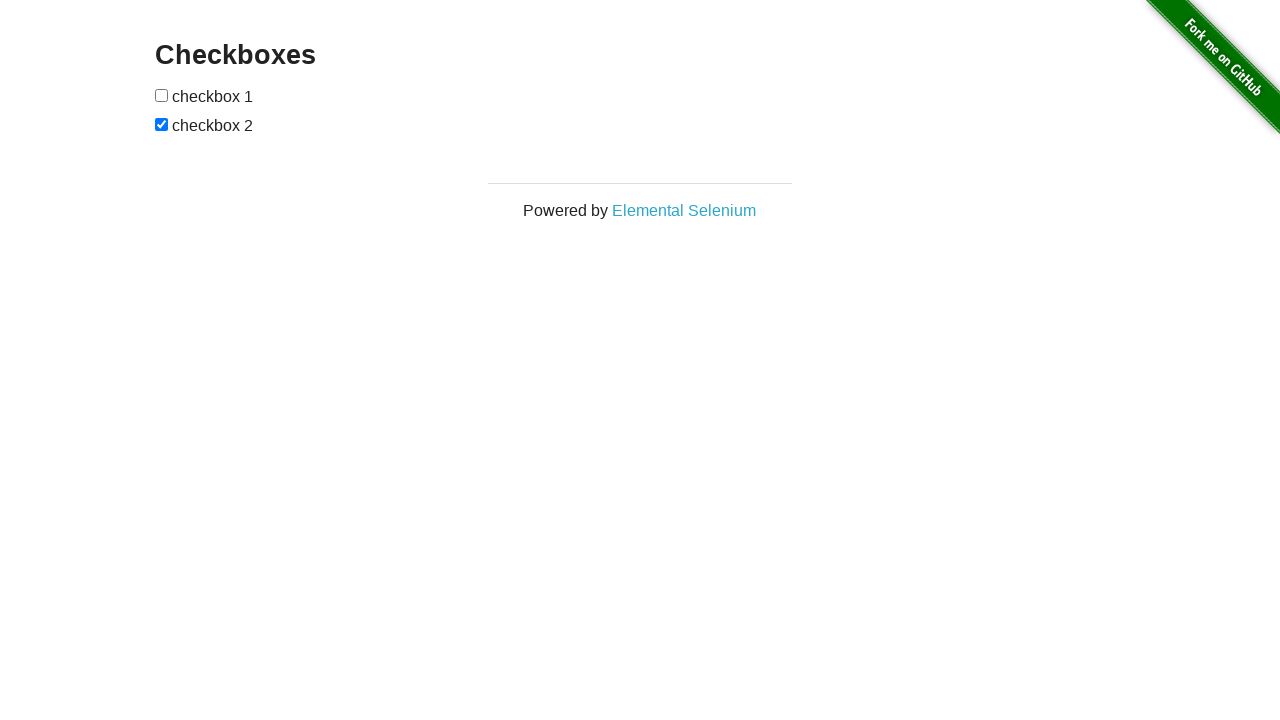

Located checkbox 1
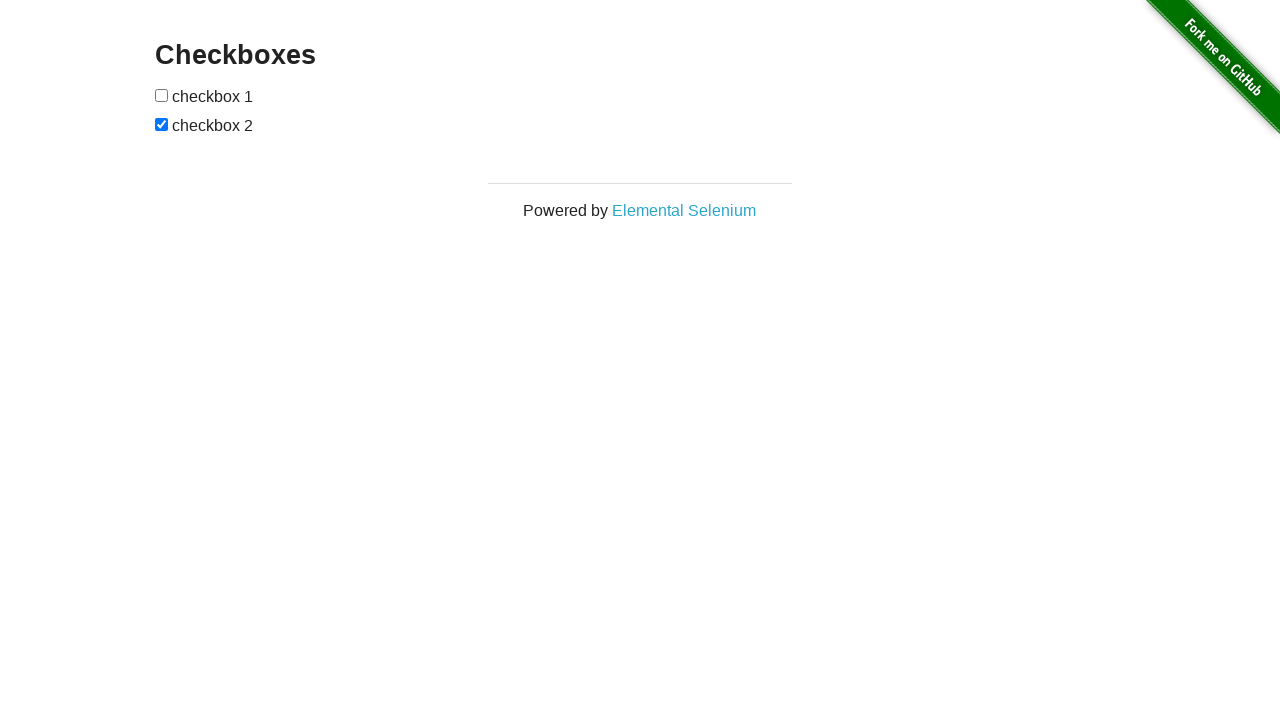

Checkbox 1 was unchecked, clicked to check it at (162, 95) on #checkboxes > input[type=checkbox]:nth-child(1)
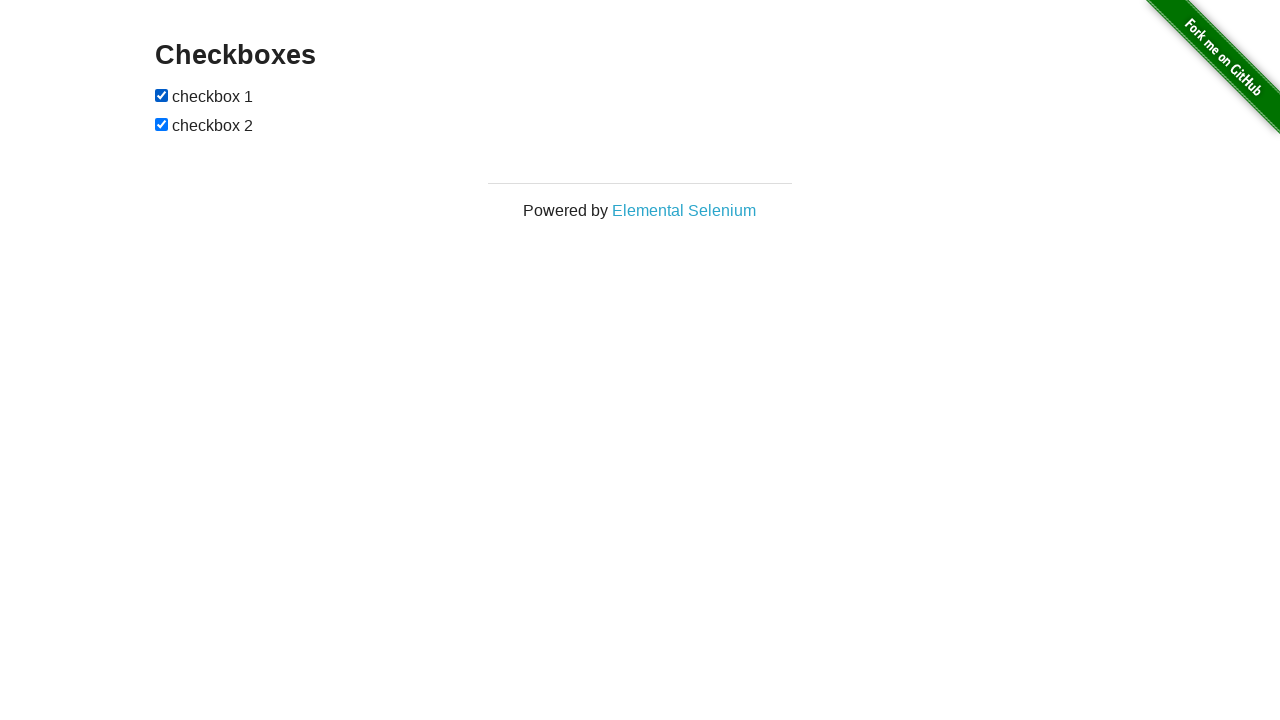

Located checkbox 2
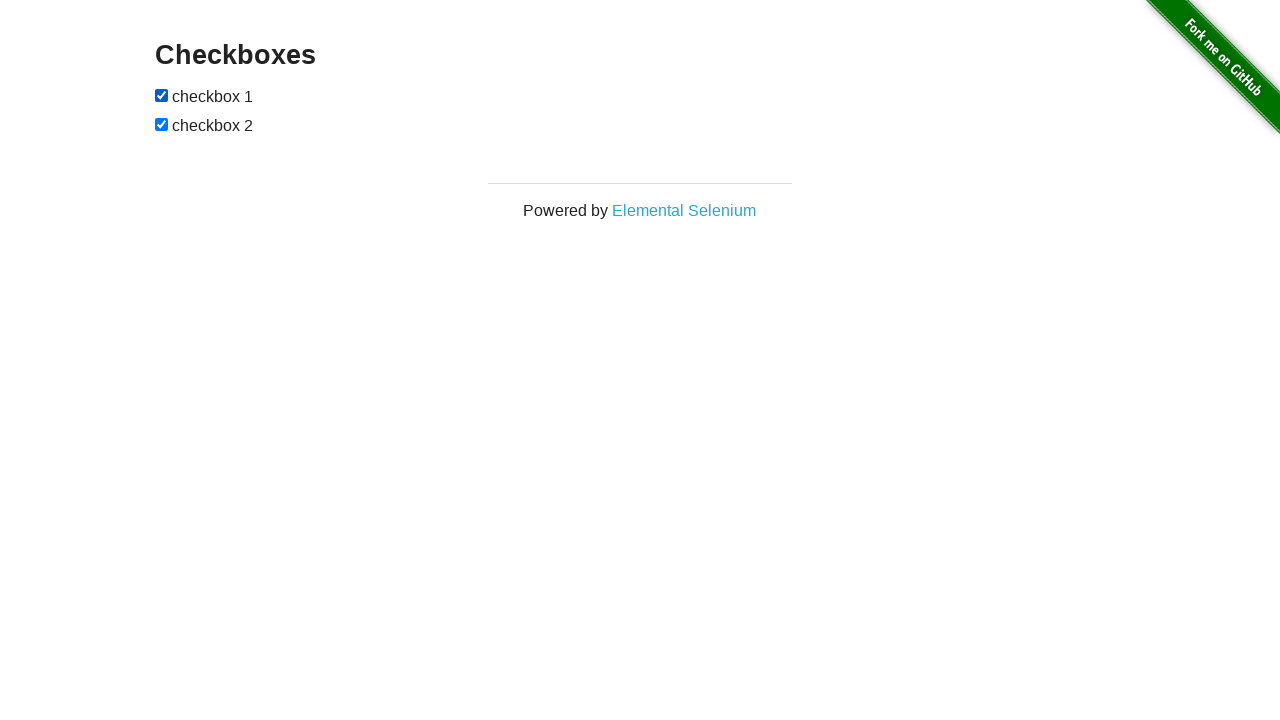

Checkbox 2 was checked, clicked to uncheck it at (162, 124) on #checkboxes > input[type=checkbox]:nth-child(3)
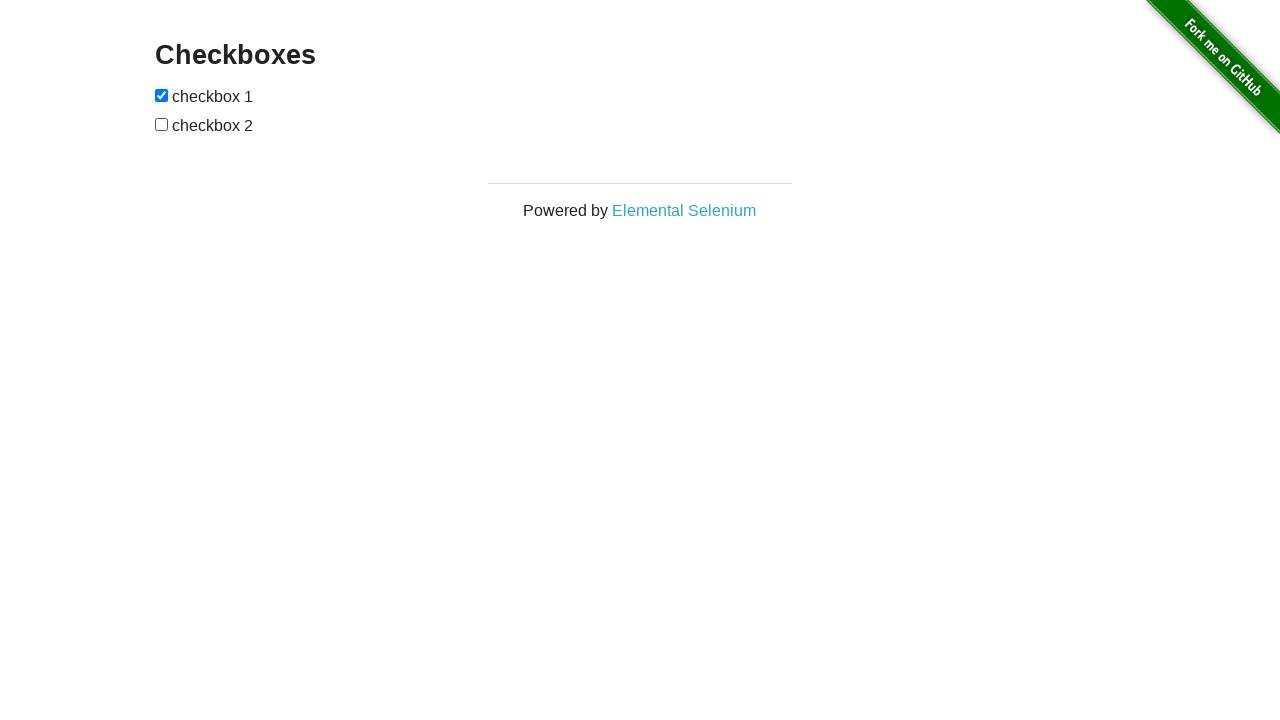

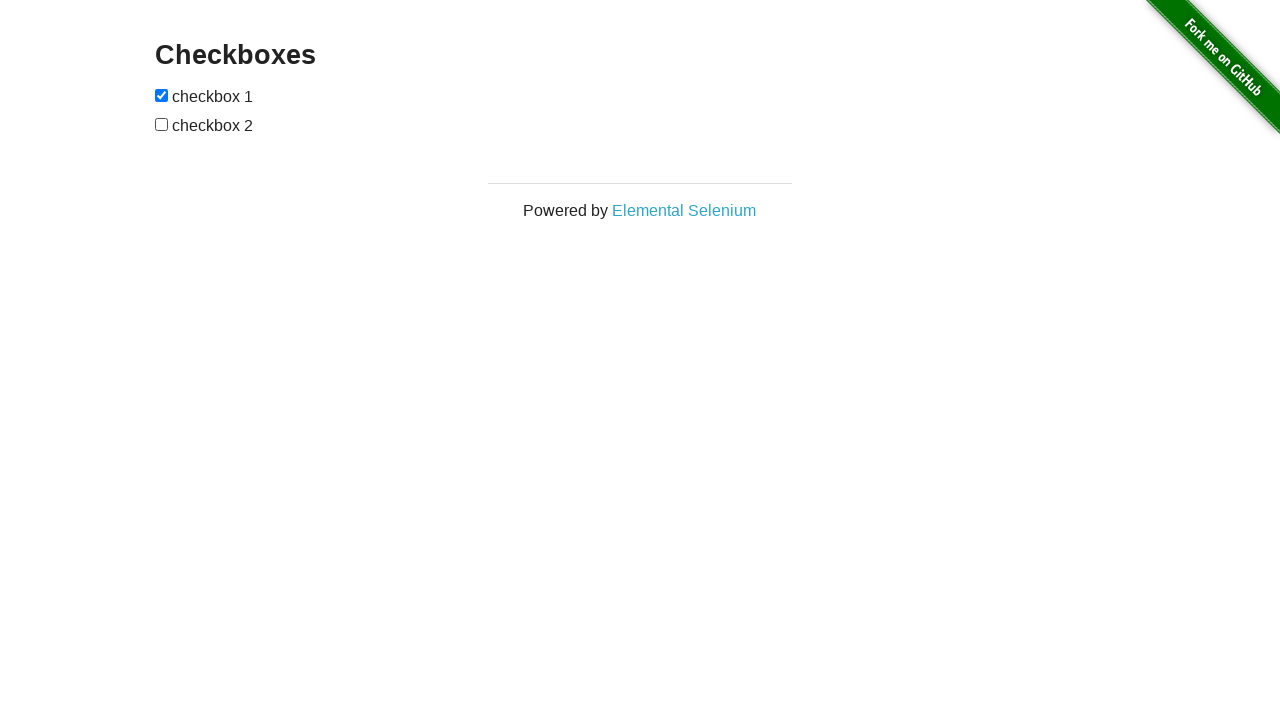